Tests horizontal and vertical scrolling functionality on a dashboard page using JavaScript scroll commands to scroll down first, then scroll horizontally.

Starting URL: https://dashboards.handmadeinteractive.com/jasonlove/

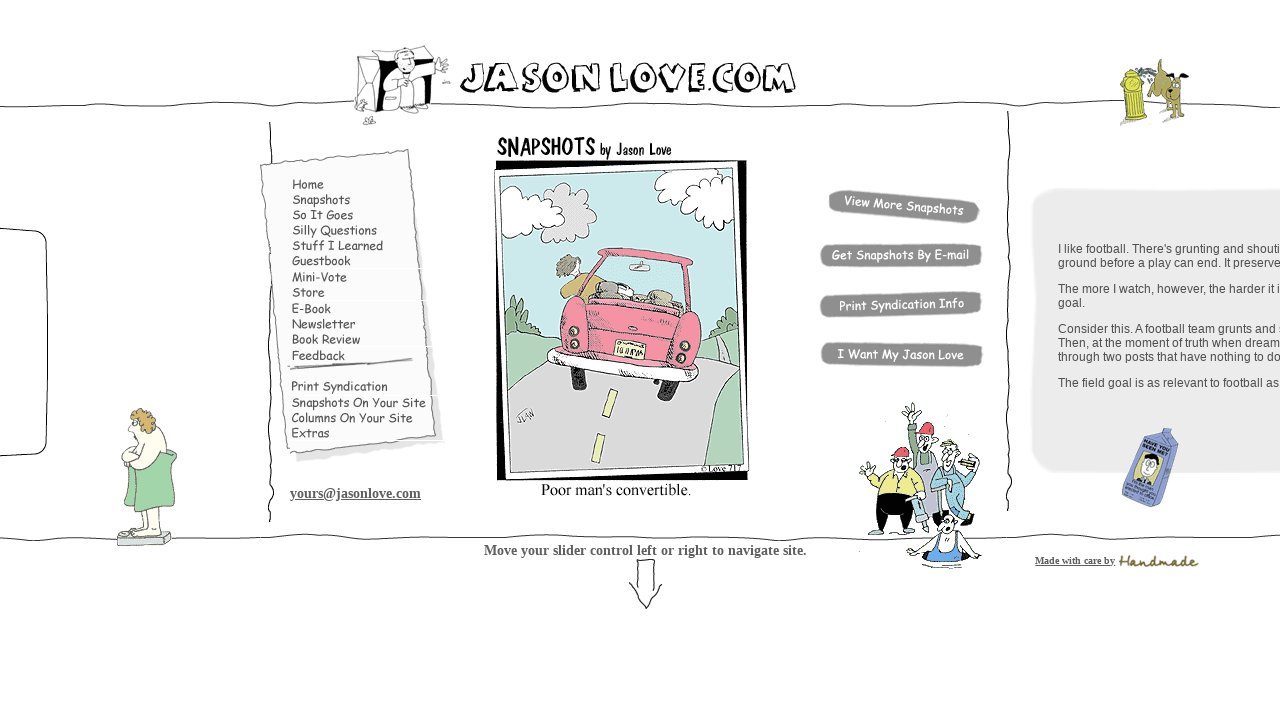

Scrolled down vertically by 3000 pixels
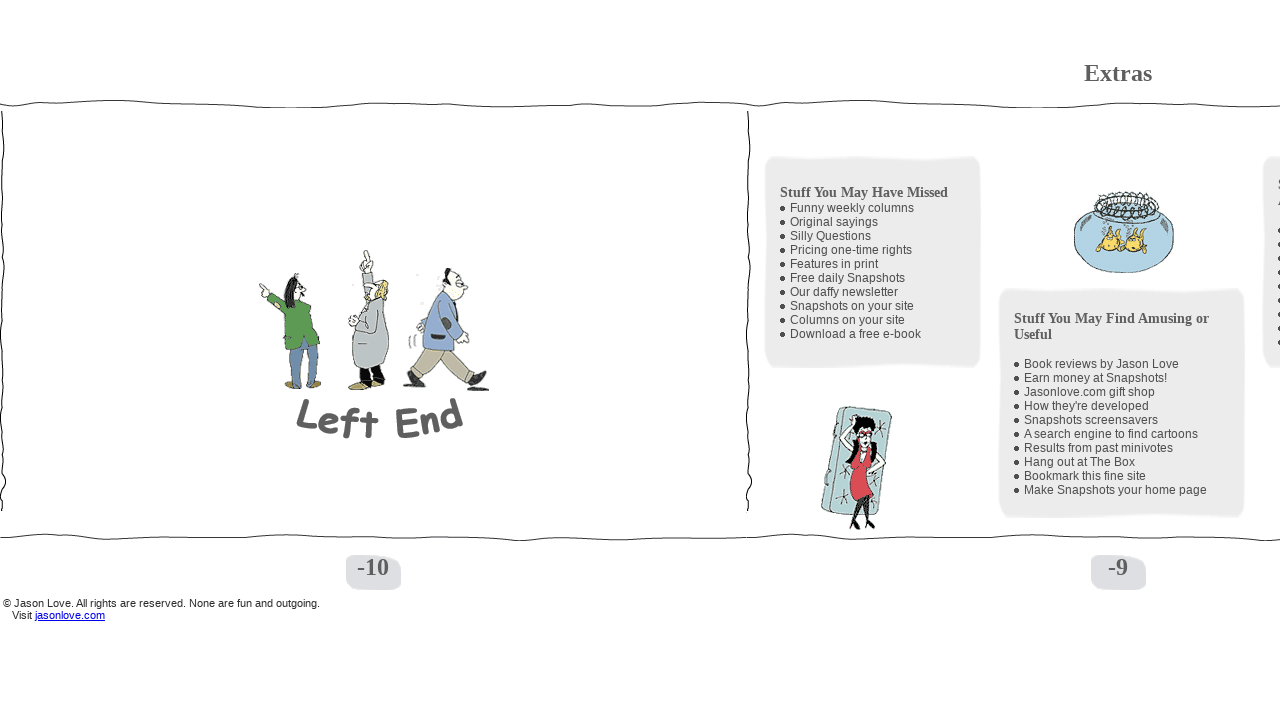

Waited 2000ms for vertical scroll to complete
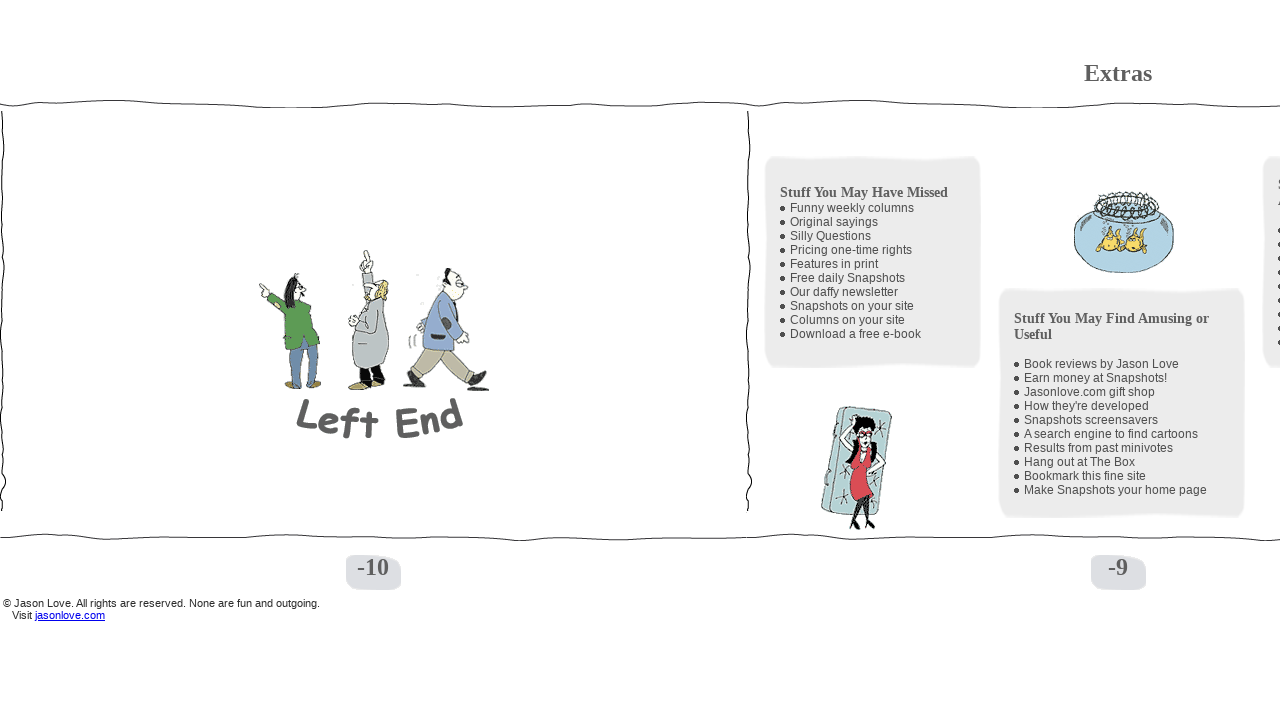

Scrolled horizontally left by 1000 pixels
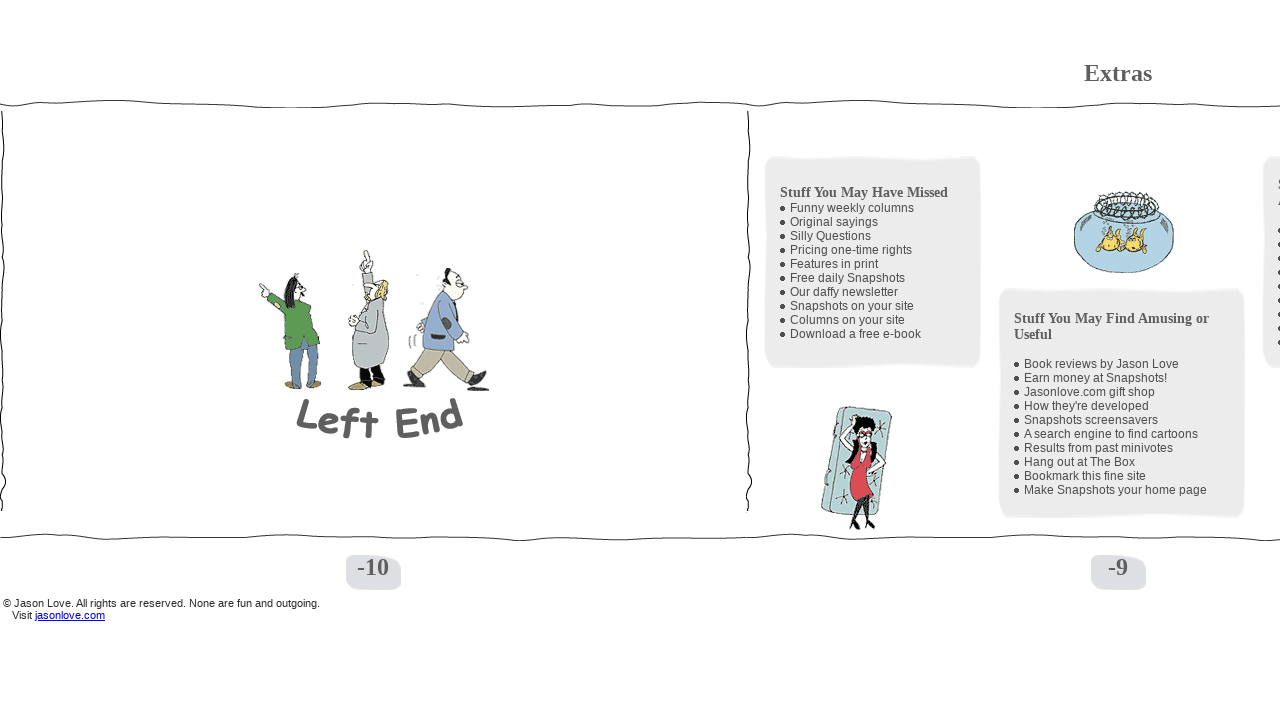

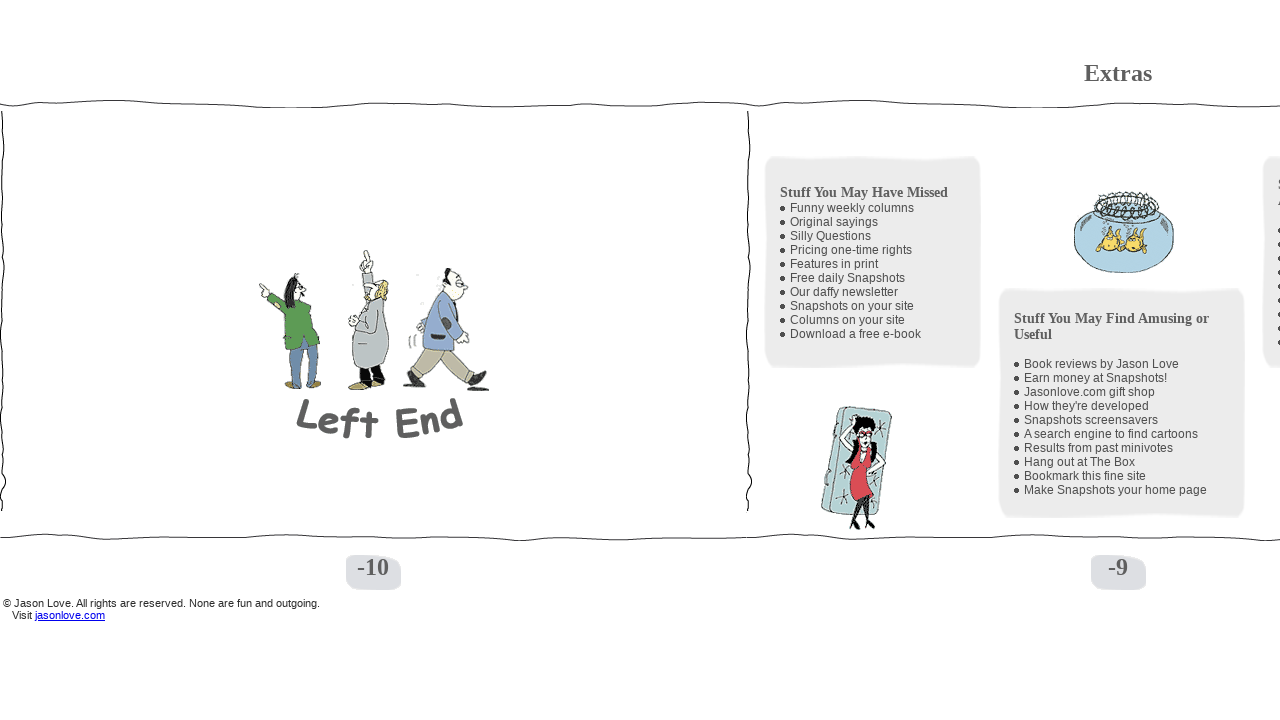